Tests closing an entry ad modal popup by waiting for it to appear and clicking the close button

Starting URL: http://the-internet.herokuapp.com/entry_ad

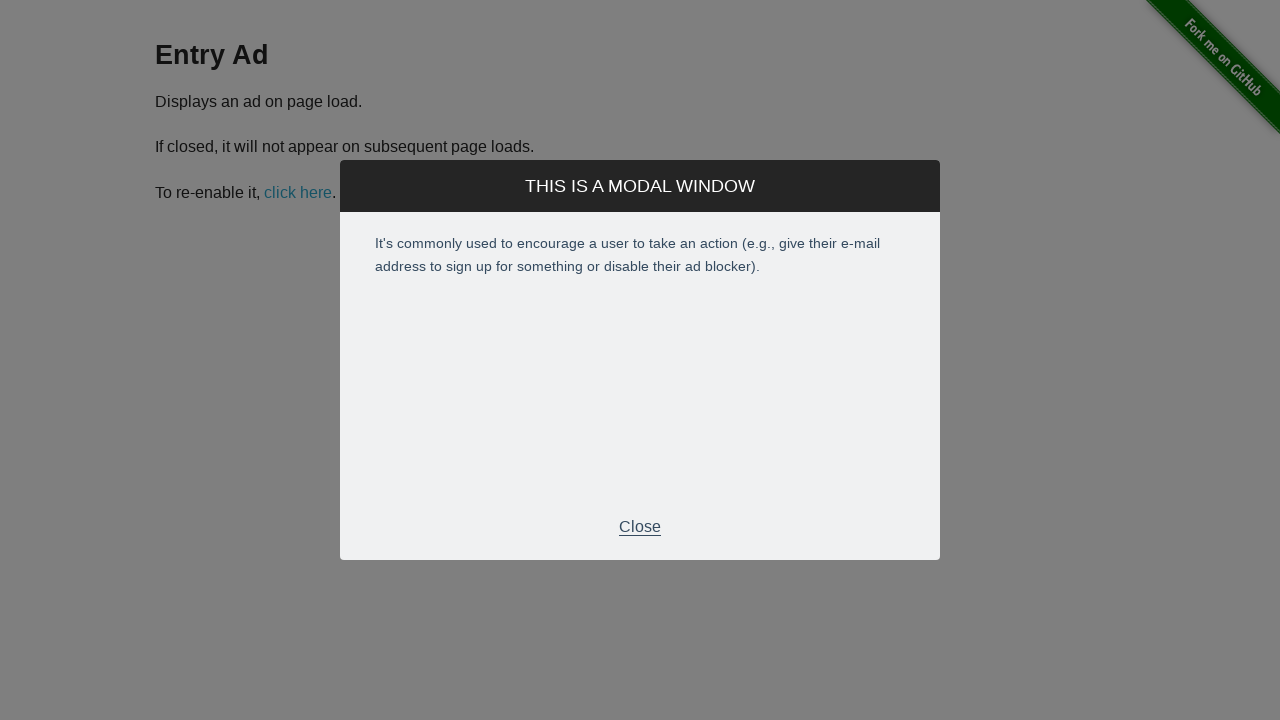

Waited for entry ad modal to appear
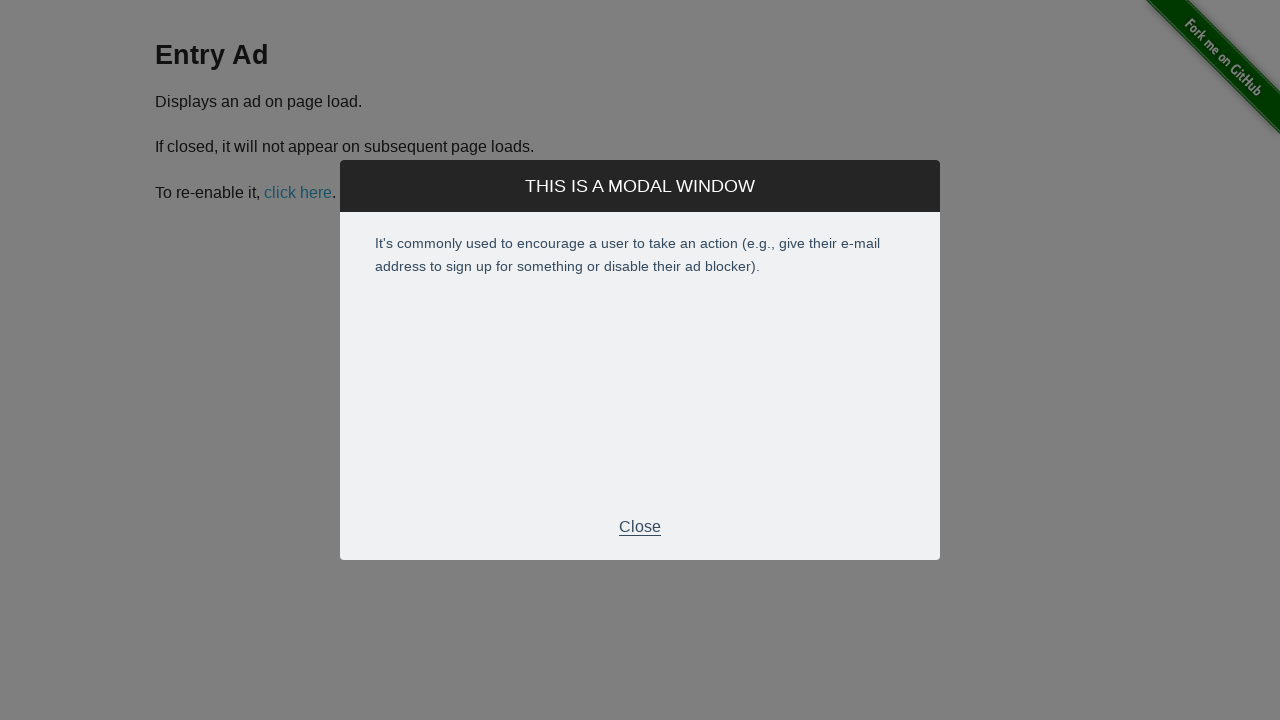

Clicked close button on entry ad modal at (640, 527) on .modal-footer > p
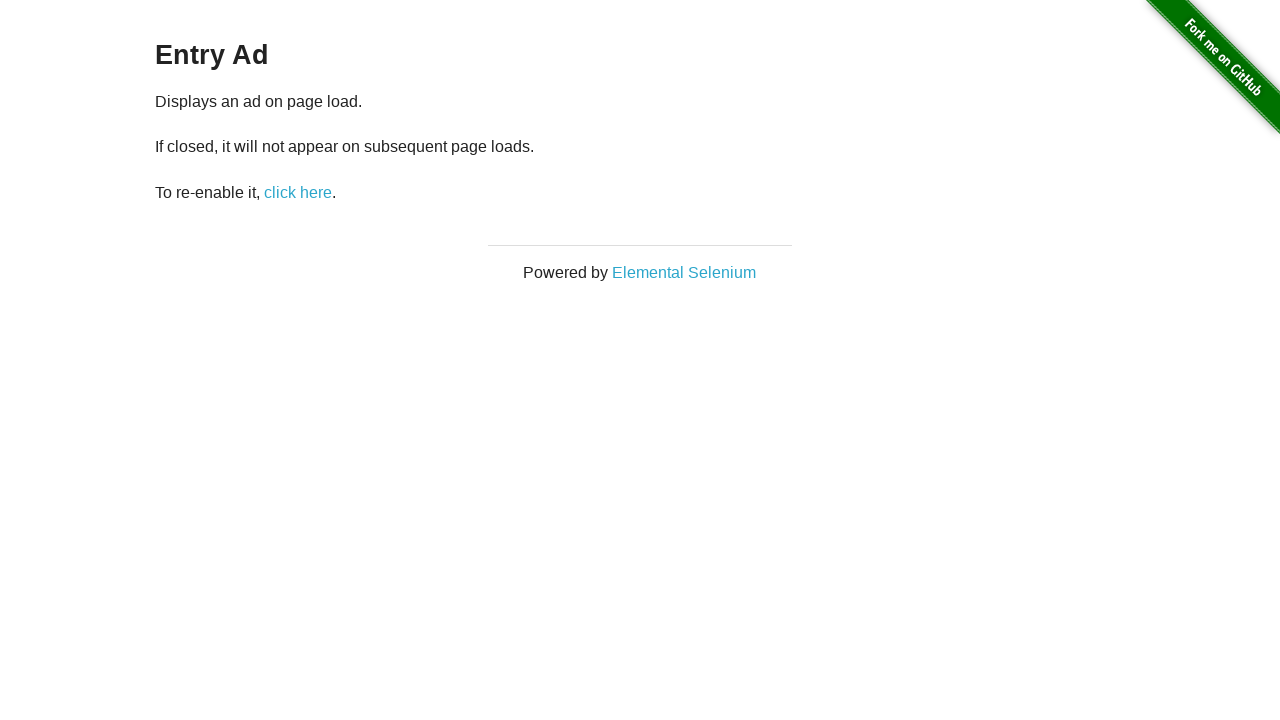

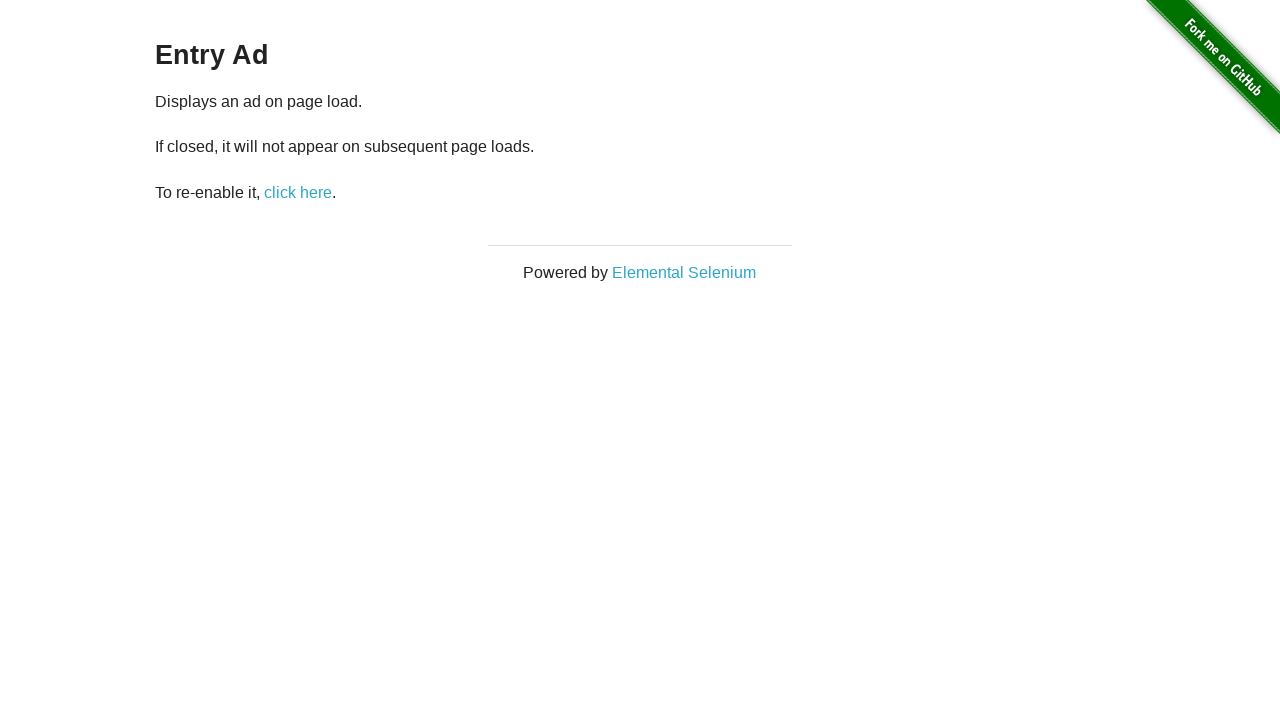